Tests that completed items are removed when Clear completed button is clicked

Starting URL: https://demo.playwright.dev/todomvc

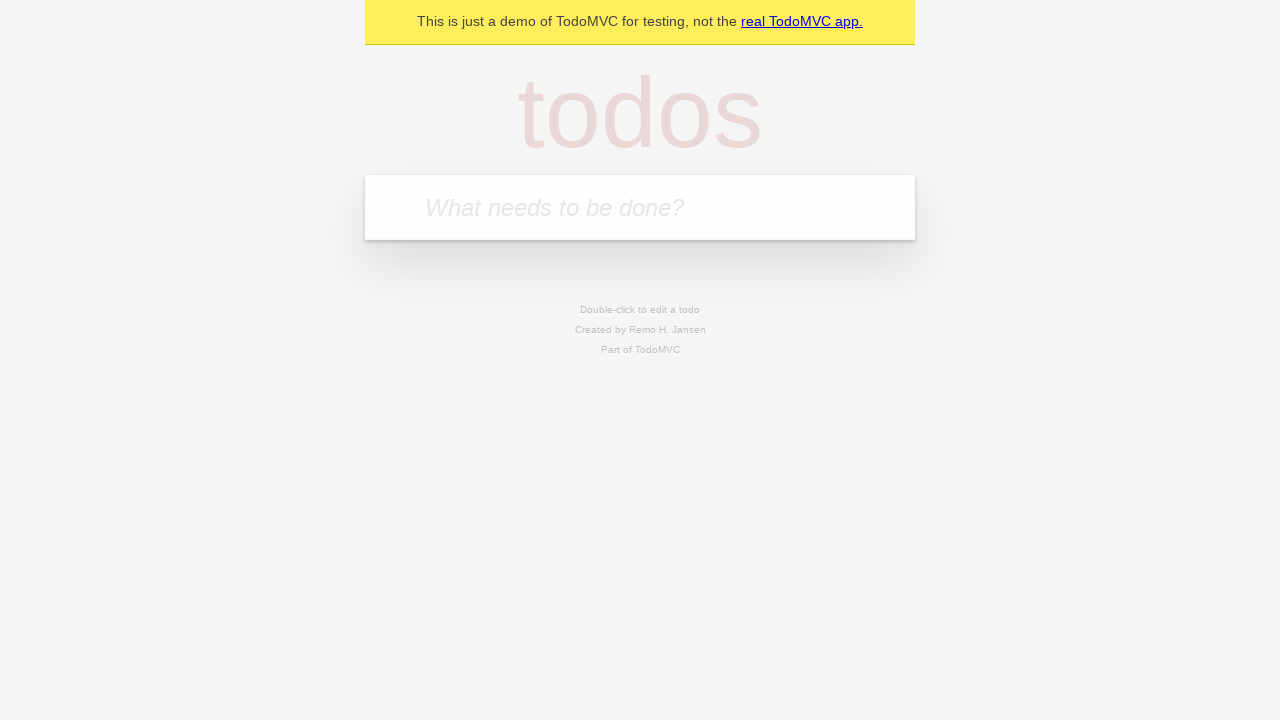

Filled todo input with 'buy some cheese' on internal:attr=[placeholder="What needs to be done?"i]
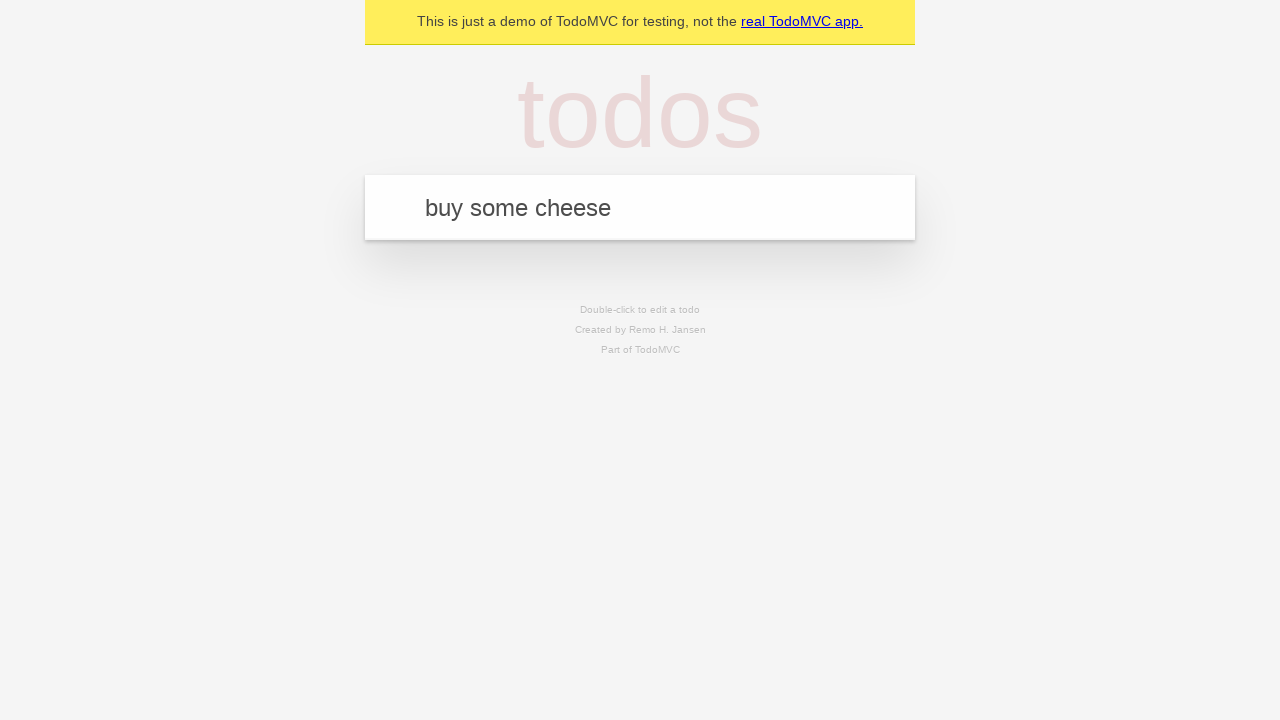

Pressed Enter to add todo 'buy some cheese' on internal:attr=[placeholder="What needs to be done?"i]
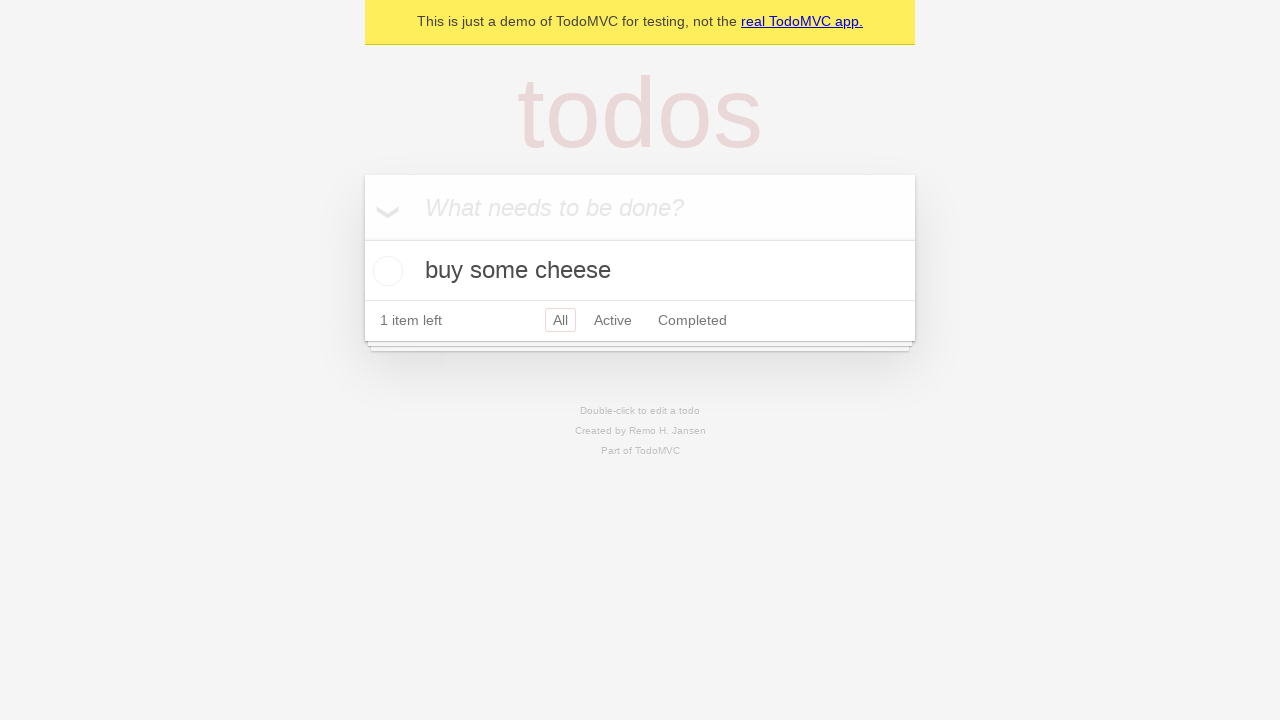

Filled todo input with 'feed the cat' on internal:attr=[placeholder="What needs to be done?"i]
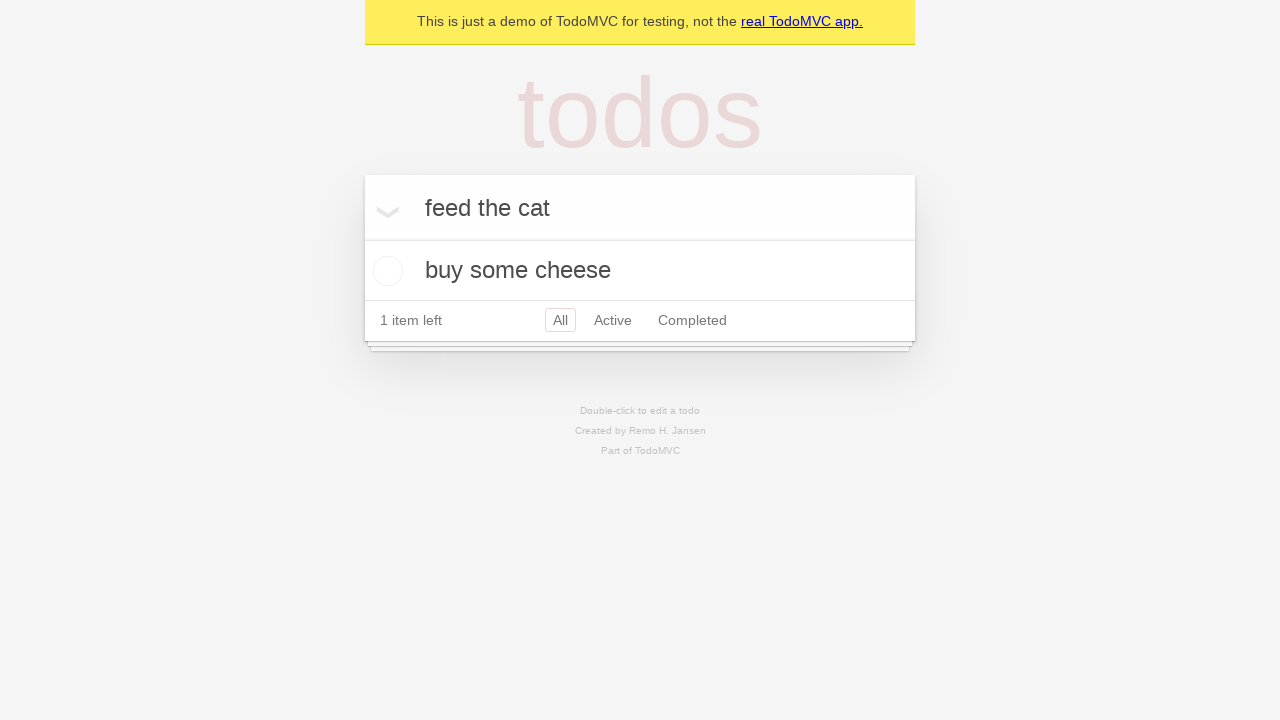

Pressed Enter to add todo 'feed the cat' on internal:attr=[placeholder="What needs to be done?"i]
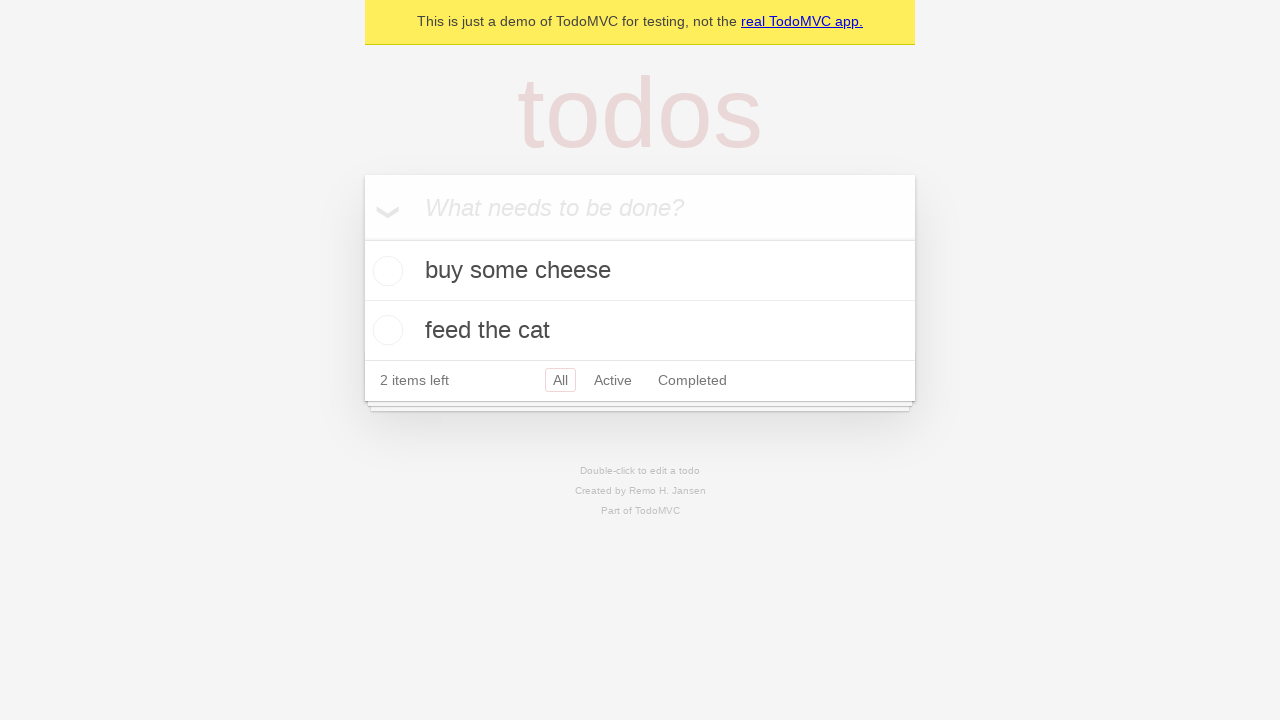

Filled todo input with 'book a doctors appointment' on internal:attr=[placeholder="What needs to be done?"i]
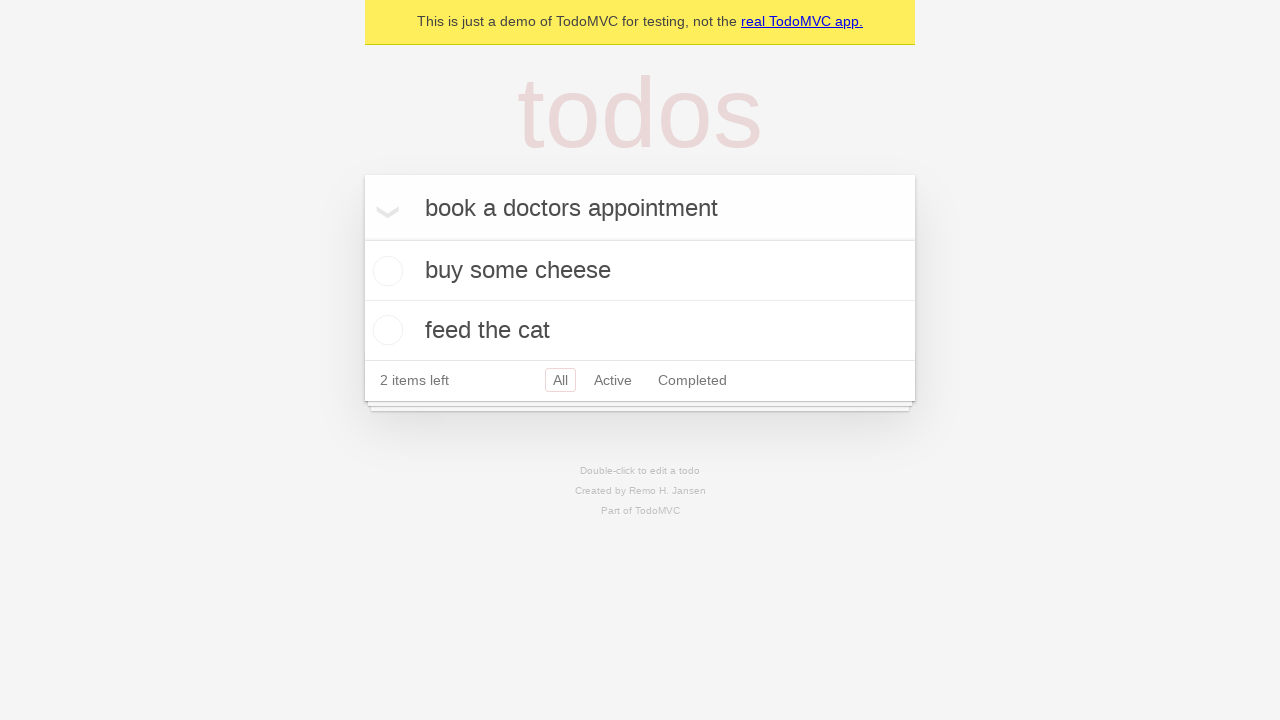

Pressed Enter to add todo 'book a doctors appointment' on internal:attr=[placeholder="What needs to be done?"i]
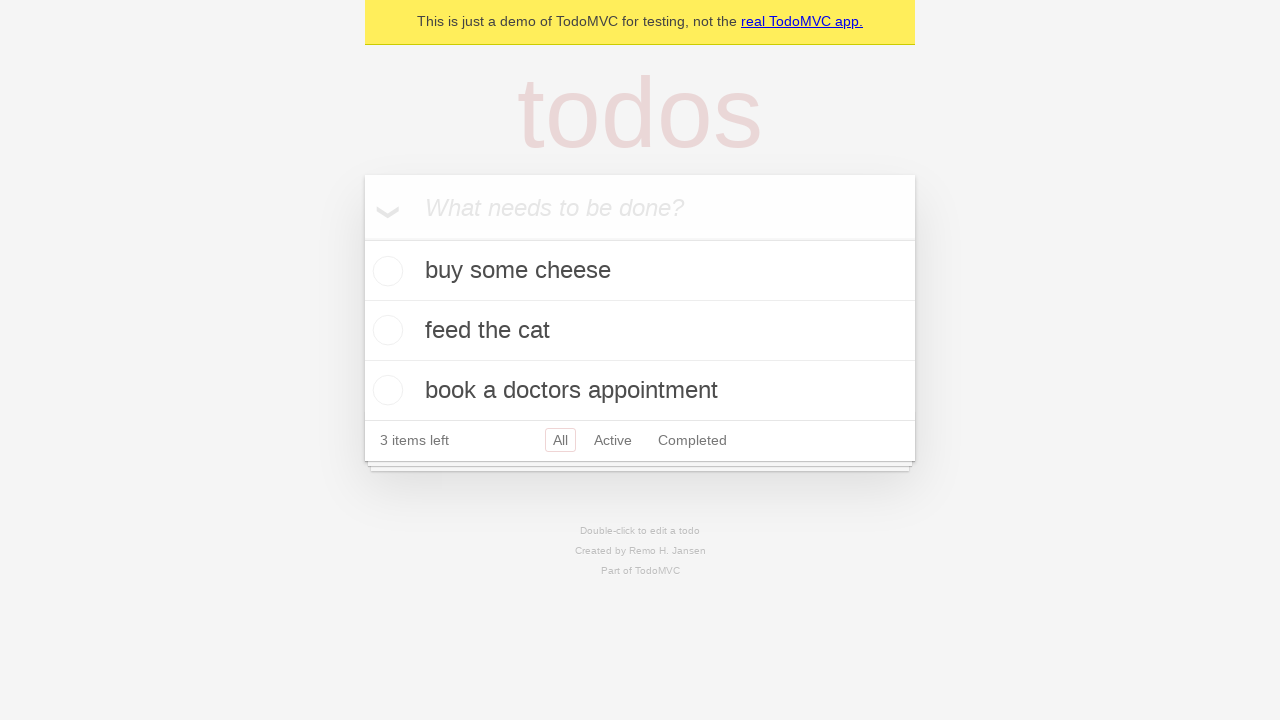

Waited for all 3 todos to be added
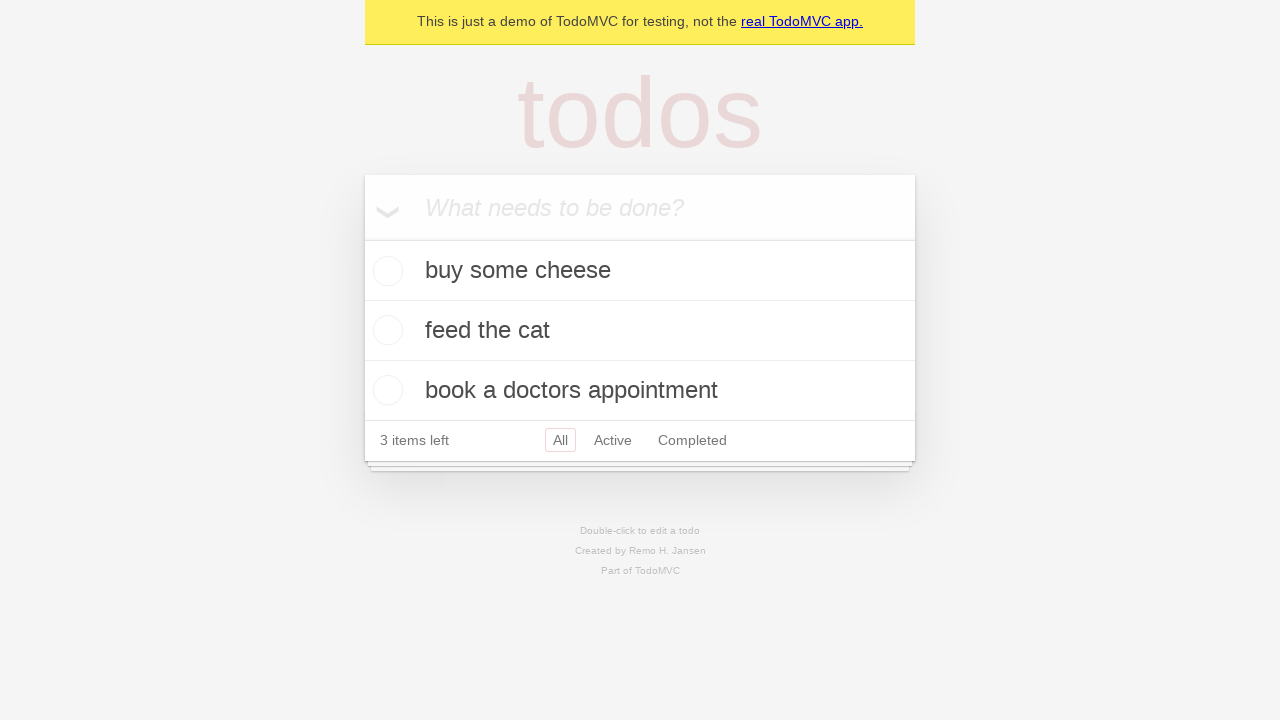

Checked the second todo item as completed at (385, 330) on internal:testid=[data-testid="todo-item"s] >> nth=1 >> internal:role=checkbox
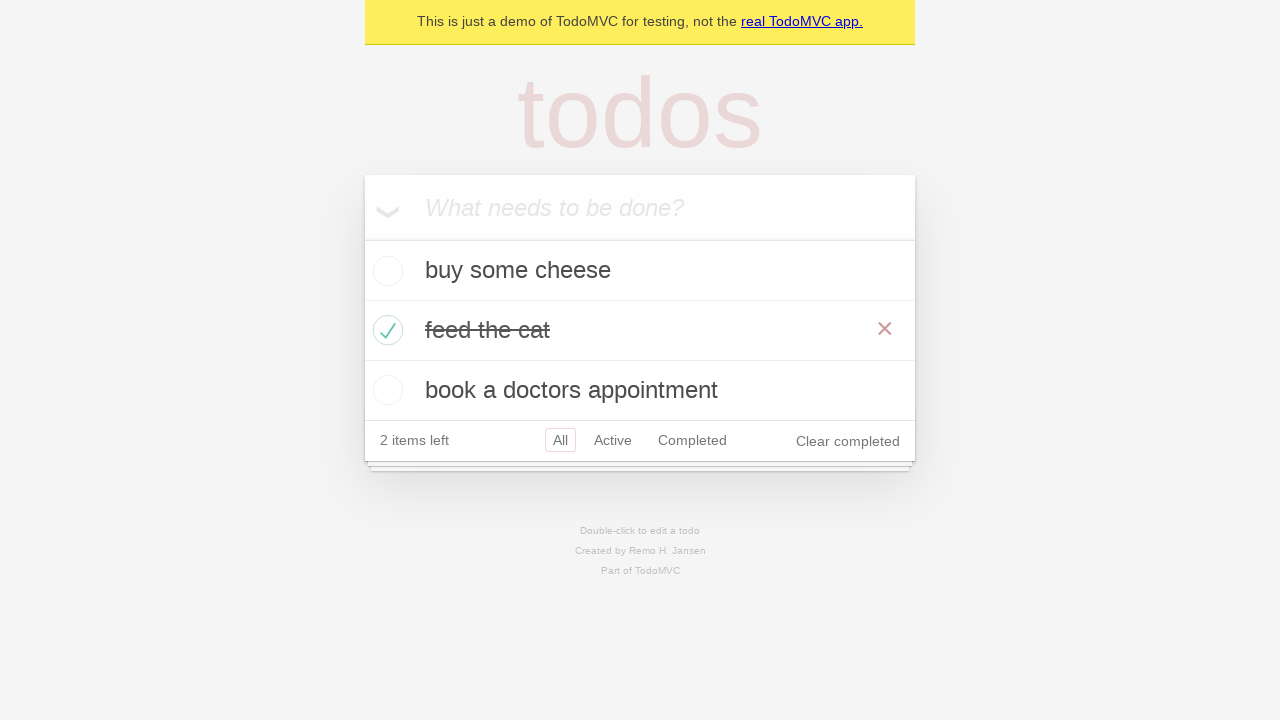

Clicked 'Clear completed' button to remove completed items at (848, 441) on internal:role=button[name="Clear completed"i]
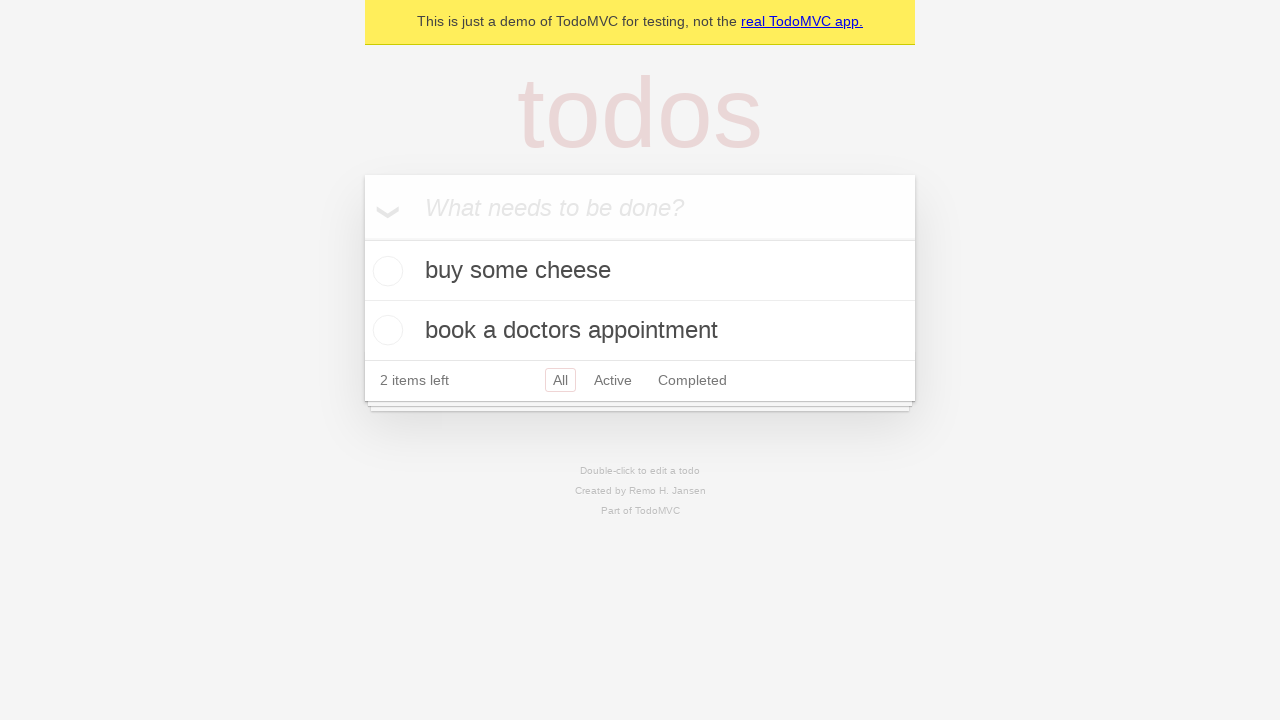

Verified that only 2 todo items remain after clearing completed items
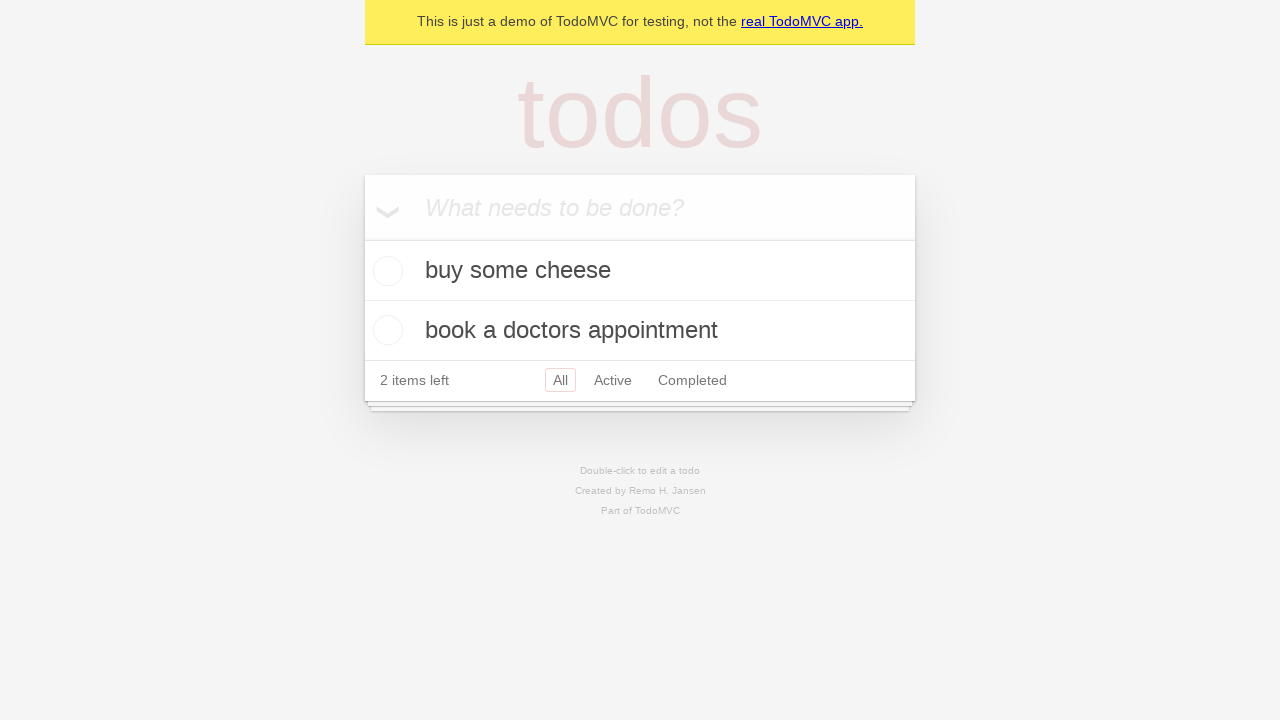

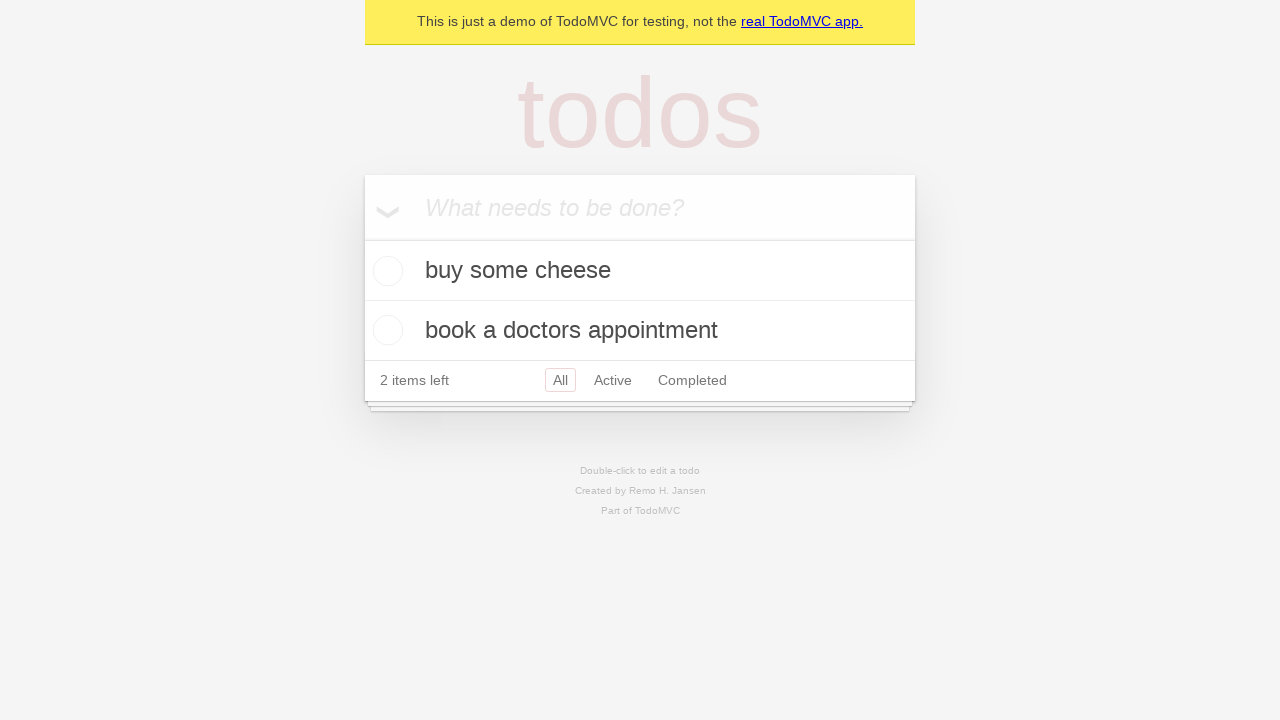